Tests the add/remove elements functionality by clicking the "Add Element" button to create a delete button, verifying it appears, then clicking the delete button and verifying it disappears.

Starting URL: https://practice.cydeo.com/add_remove_elements/

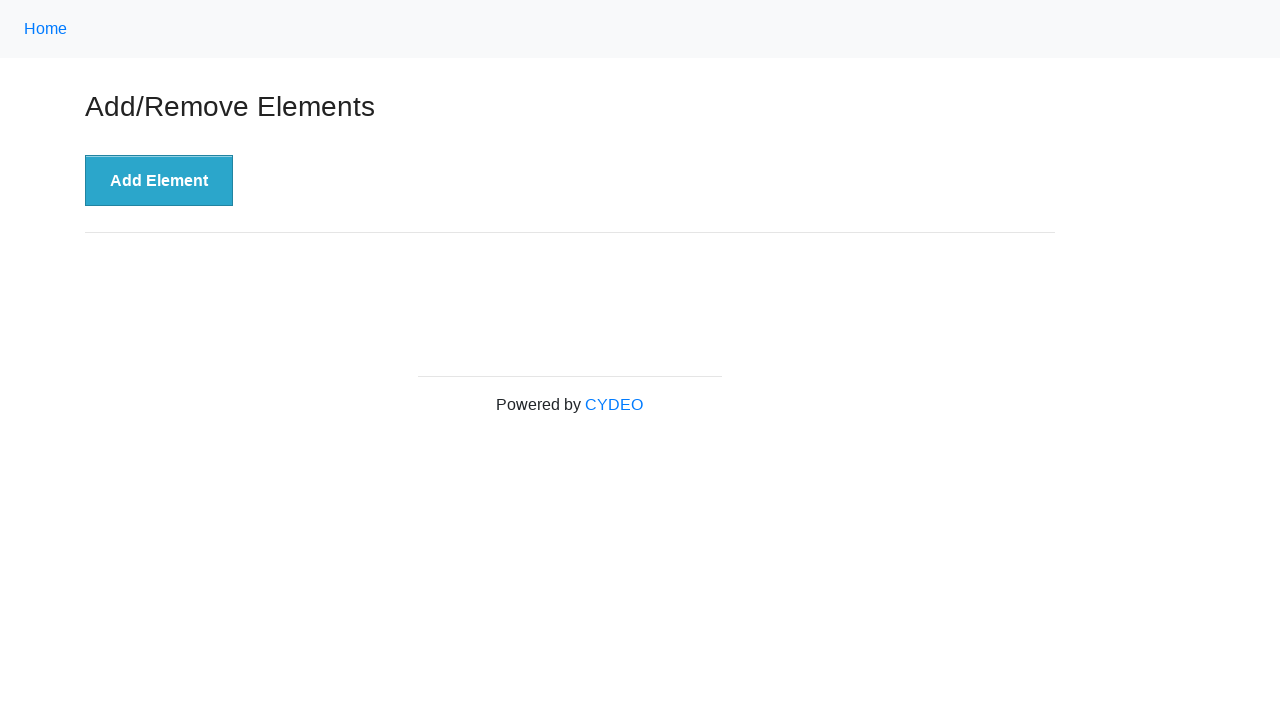

Navigated to add/remove elements practice page
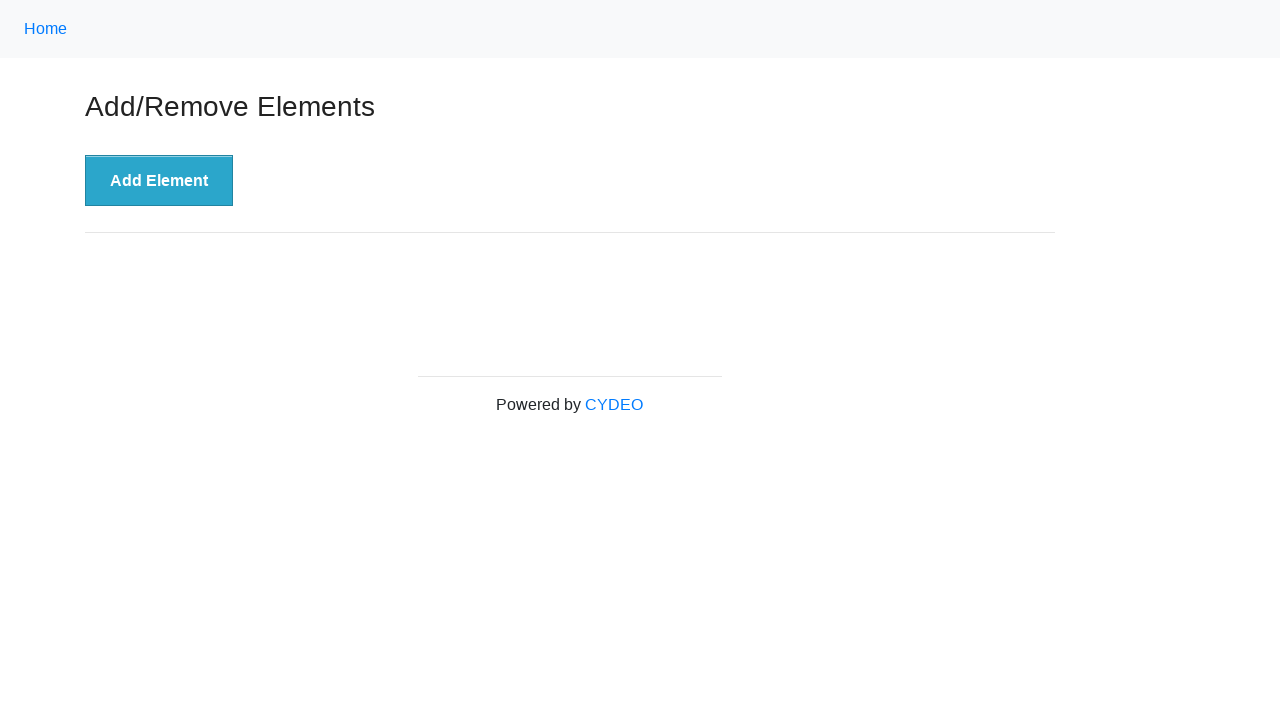

Clicked the 'Add Element' button at (159, 181) on button[onclick='addElement()']
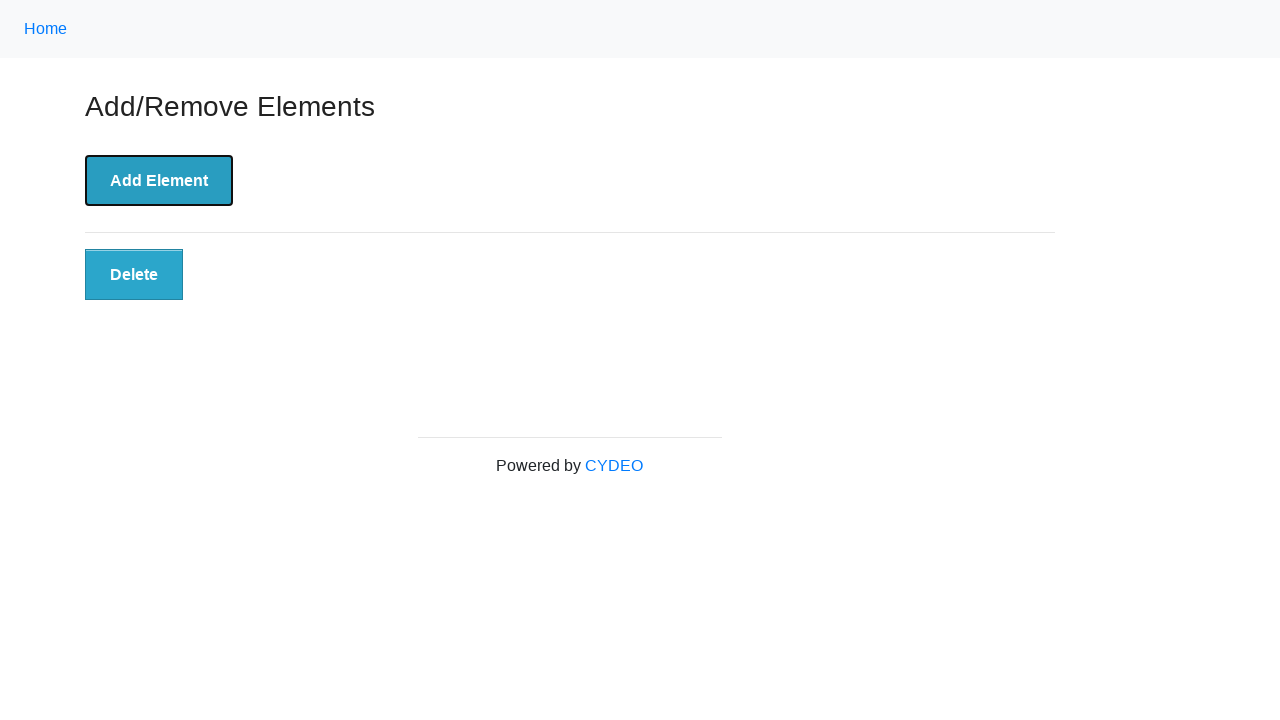

Waited for delete button to appear
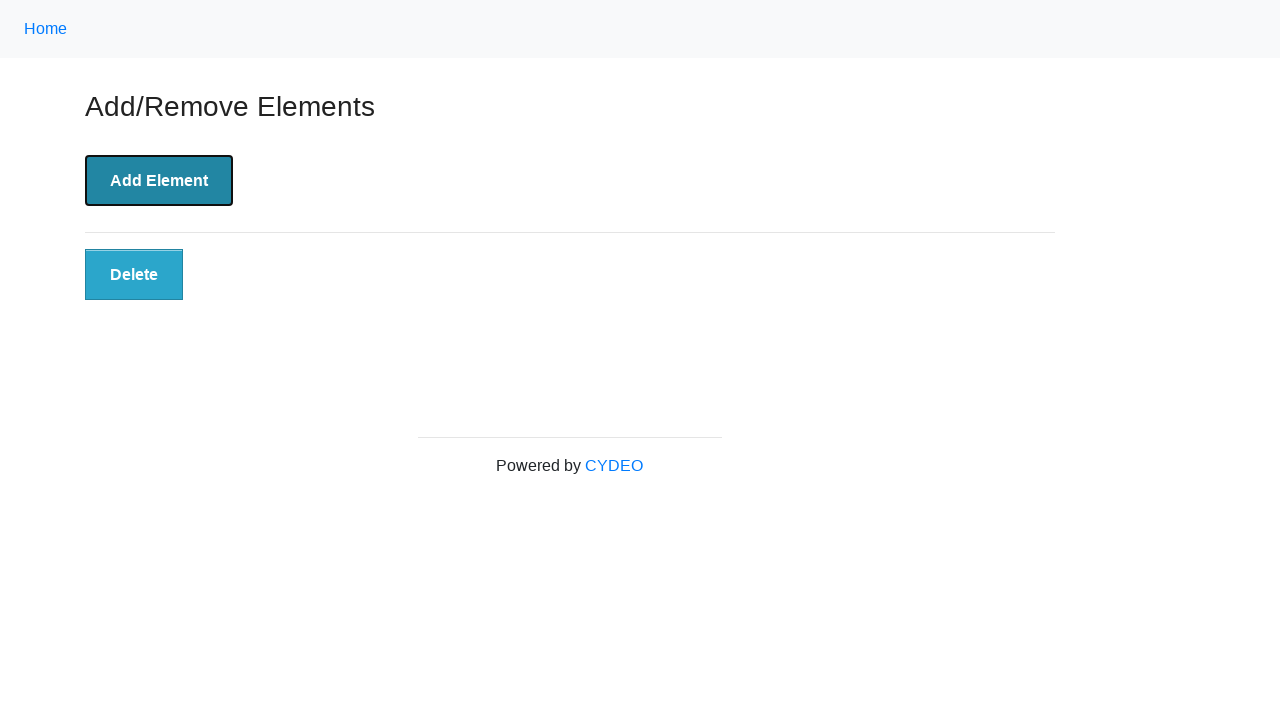

Located all delete buttons
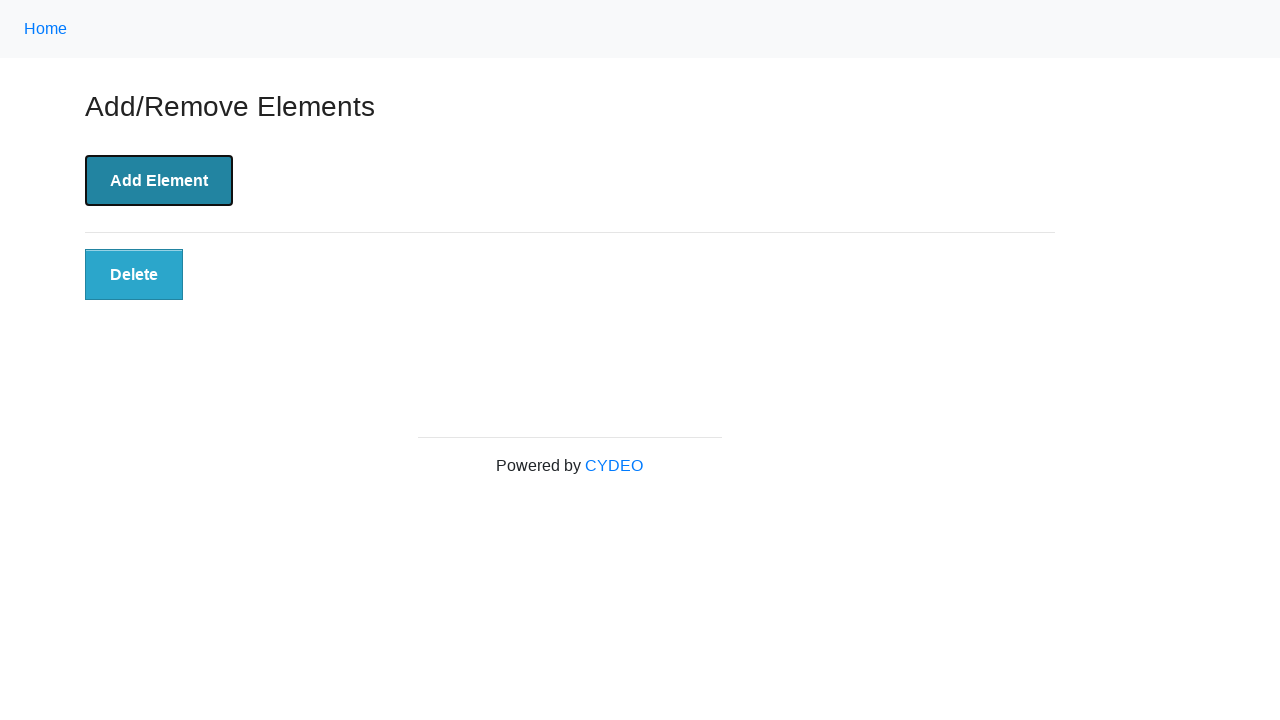

Verified that at least one delete button is displayed
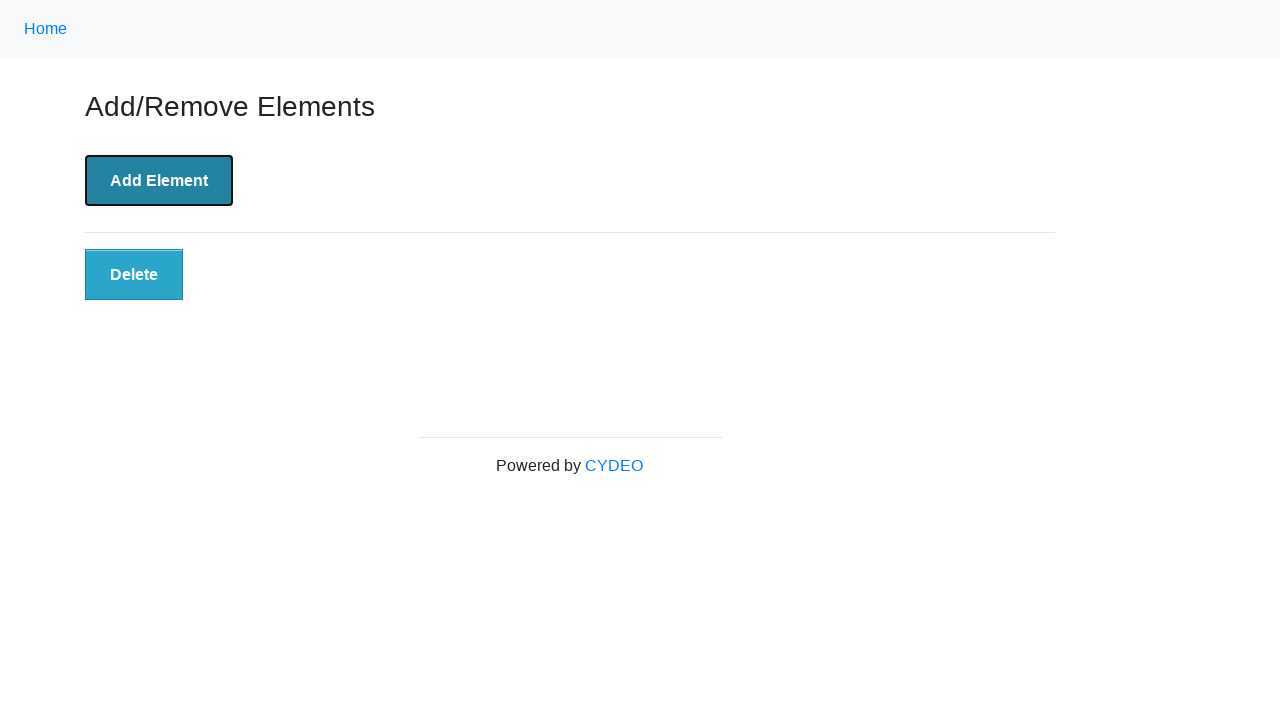

Clicked the delete button at (134, 275) on button[onclick='deleteElement()'] >> nth=0
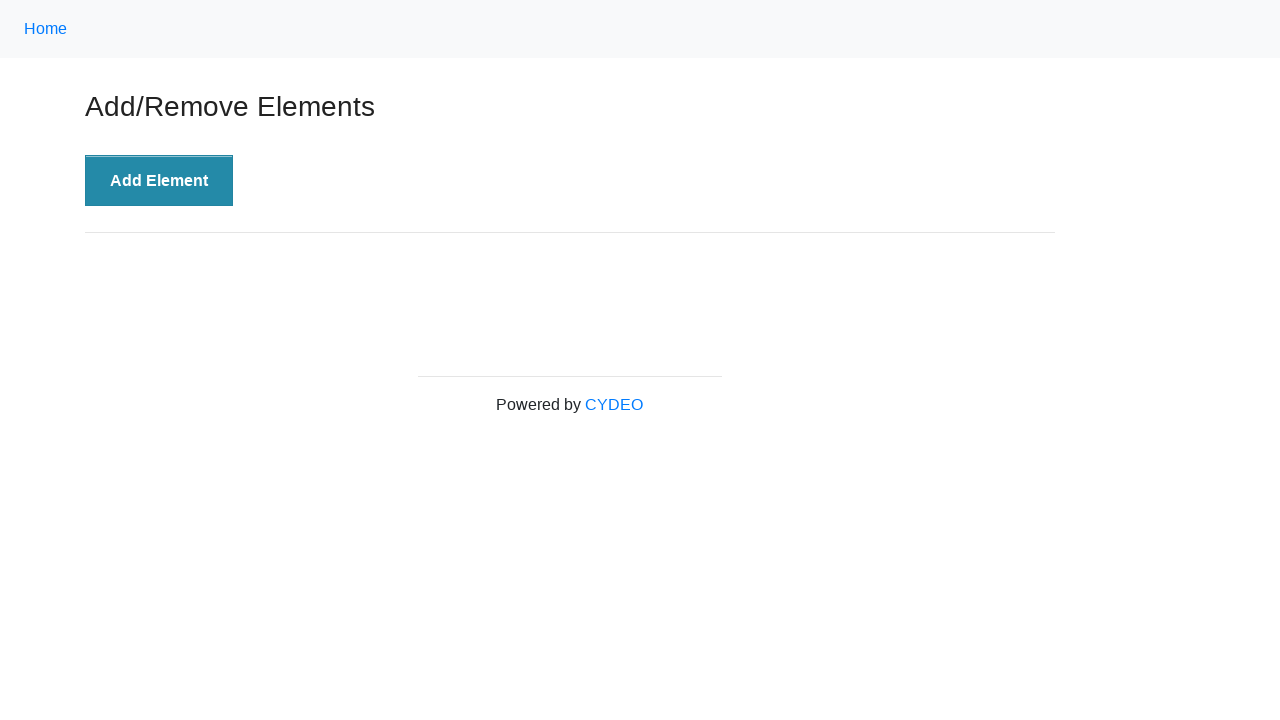

Waited 500ms for DOM update
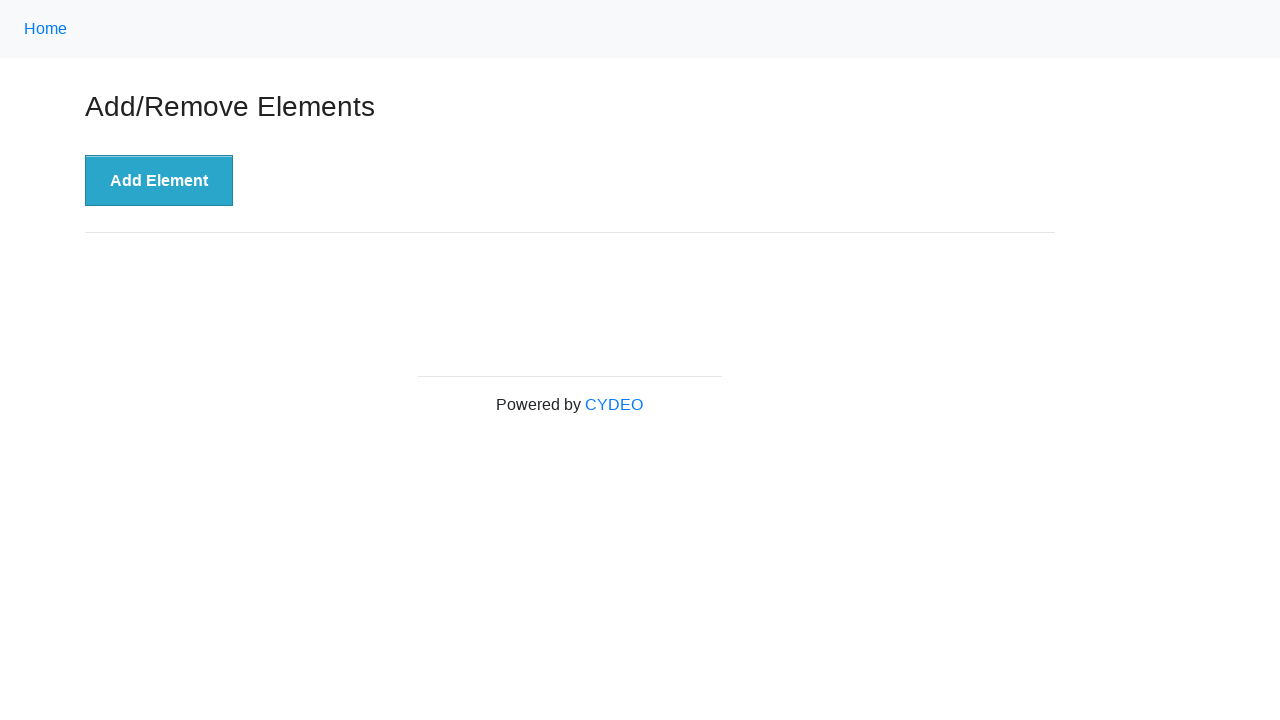

Located all delete buttons after deletion
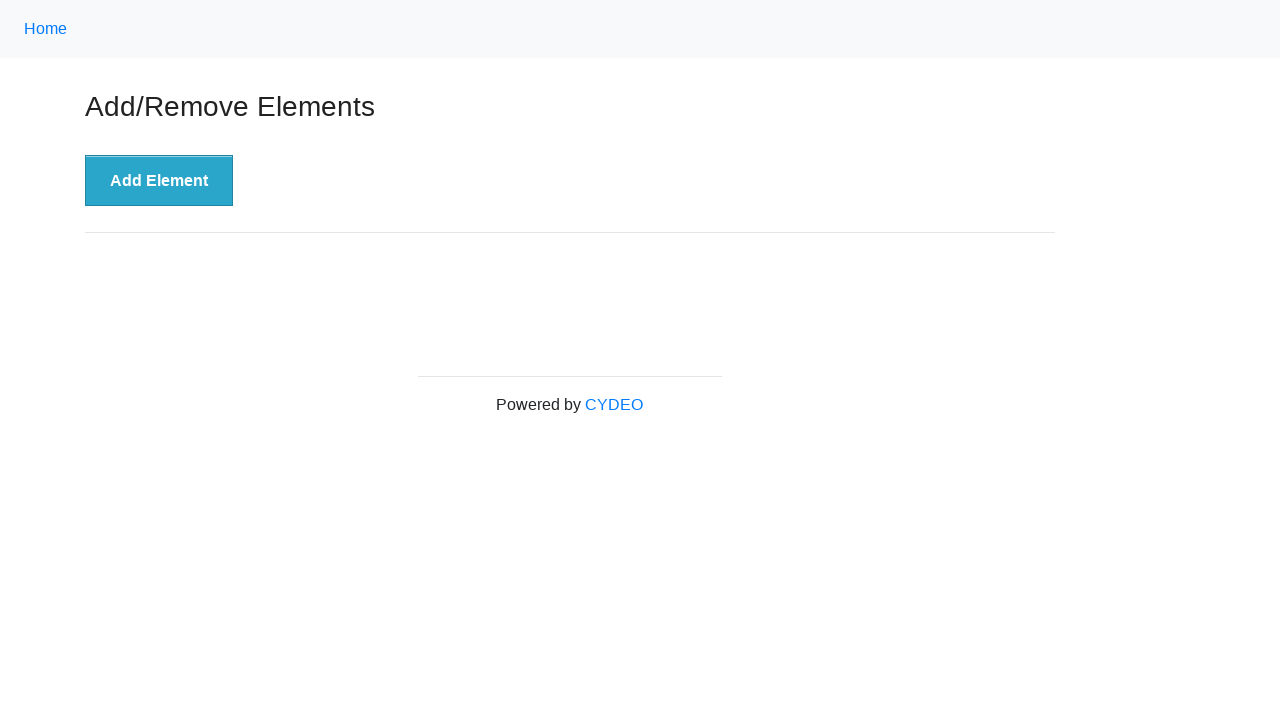

Verified that delete button is no longer displayed
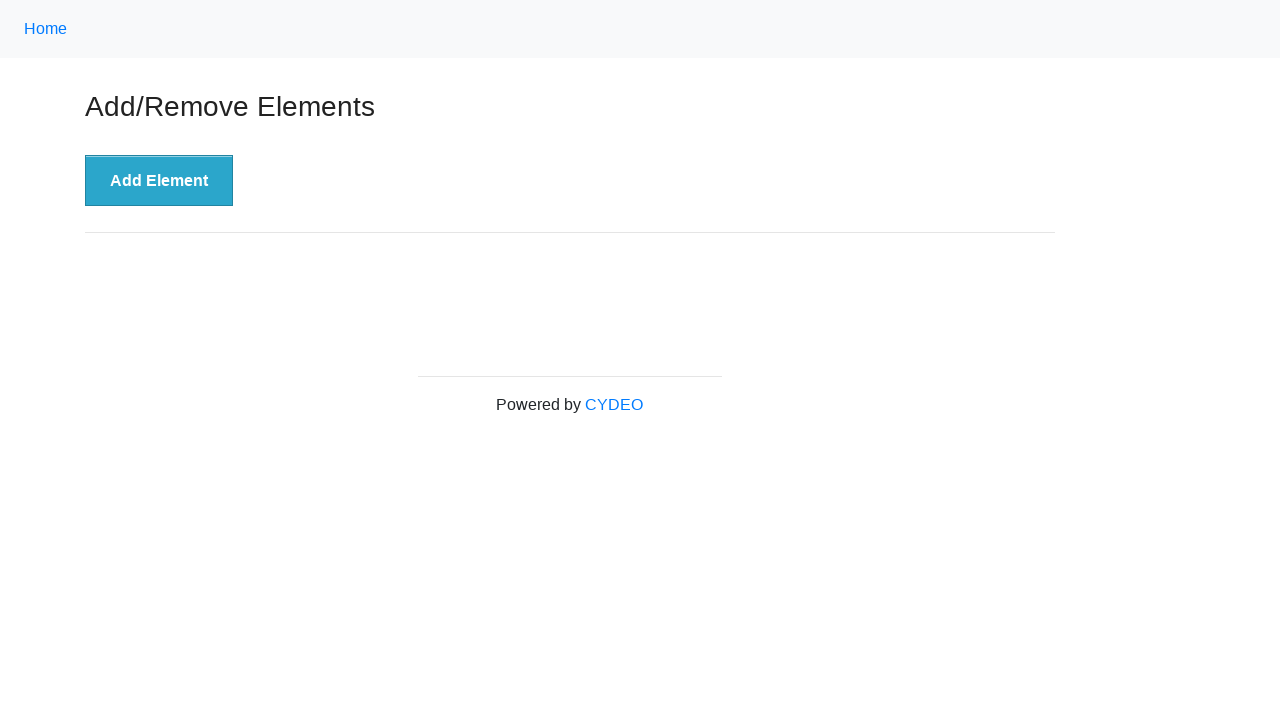

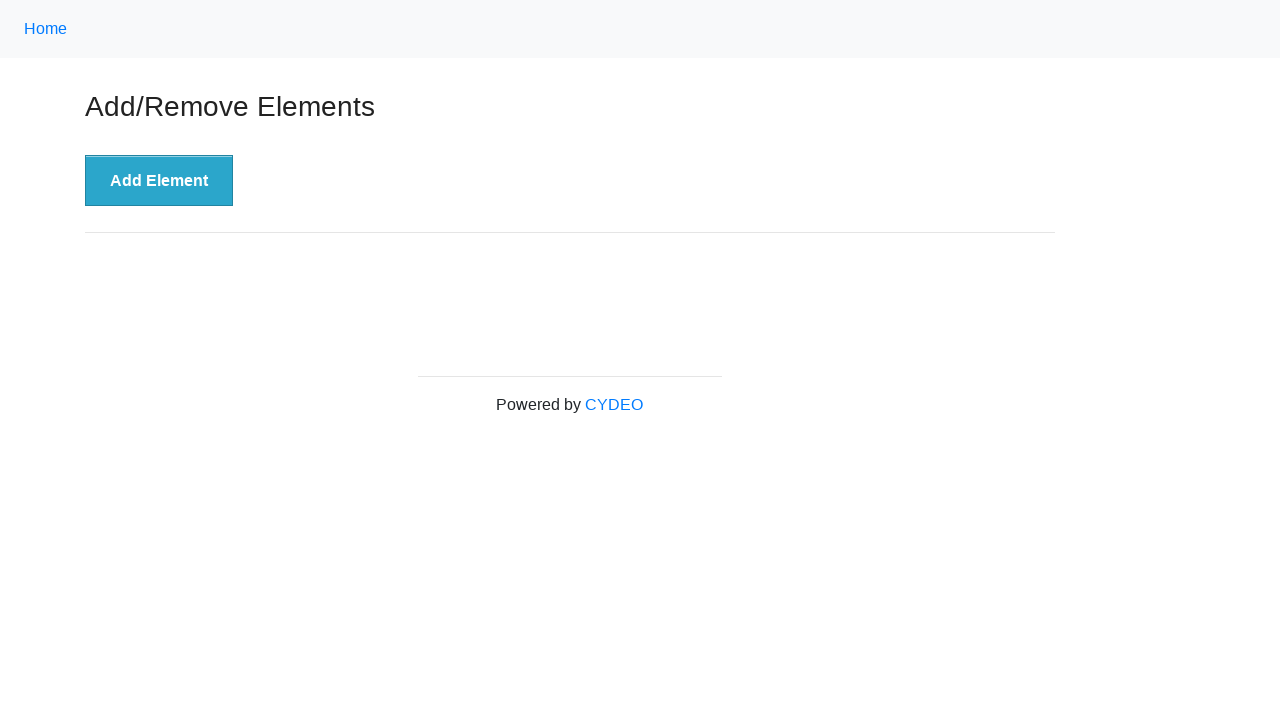